Tests the calculator's concatenate operation by entering 9 and 2, selecting Concatenate, and verifying the result is 92

Starting URL: https://testsheepnz.github.io/BasicCalculator.html

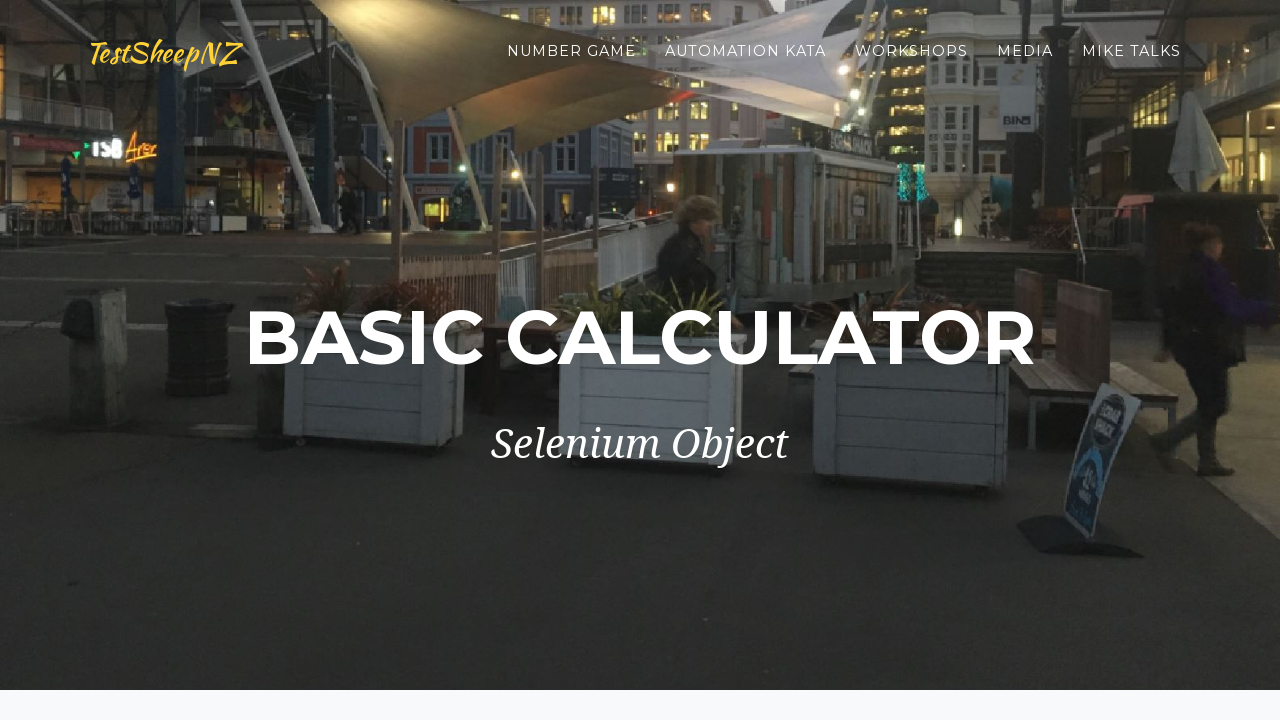

Entered 9 in the first number field on #number1Field
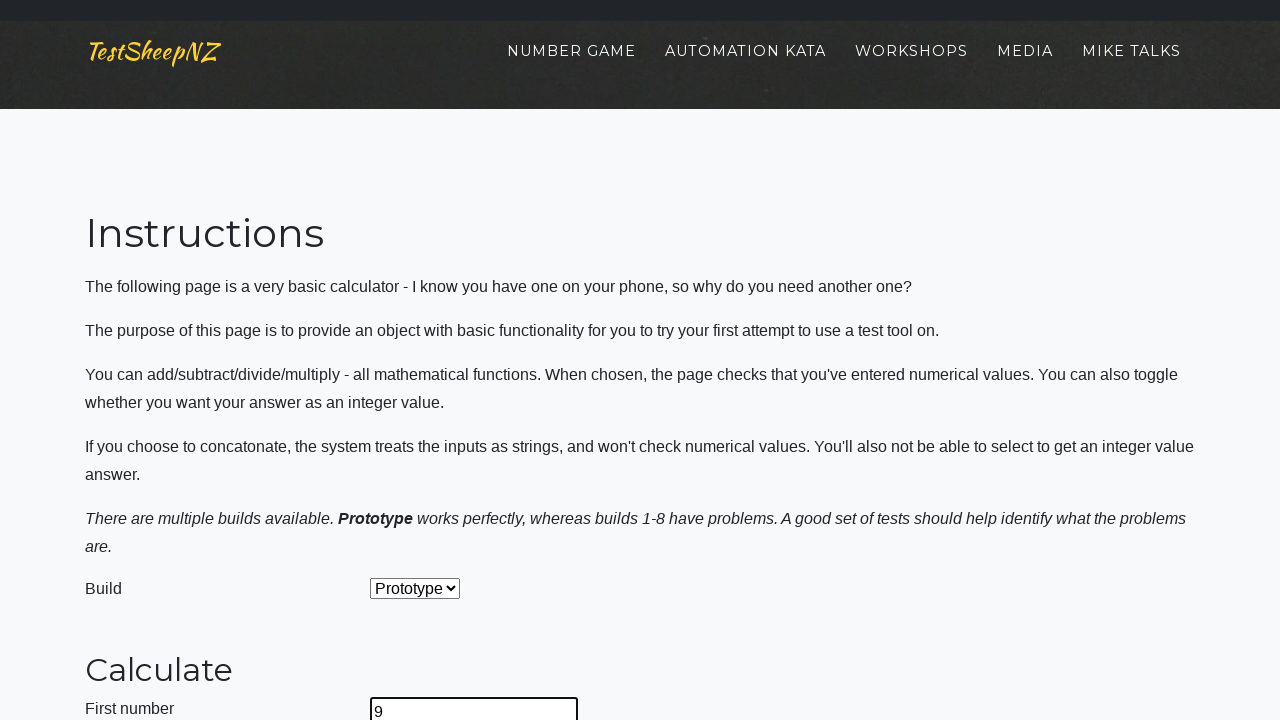

Entered 2 in the second number field on #number2Field
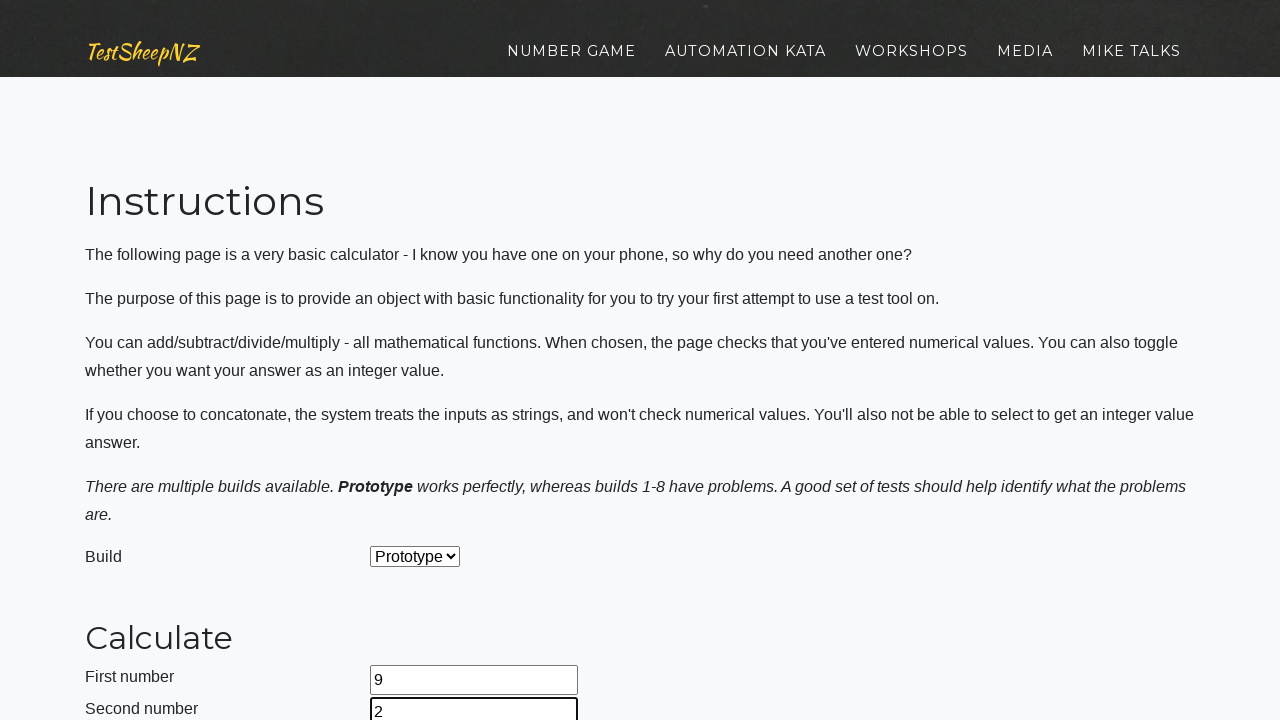

Selected Concatenate operation from dropdown on #selectOperationDropdown
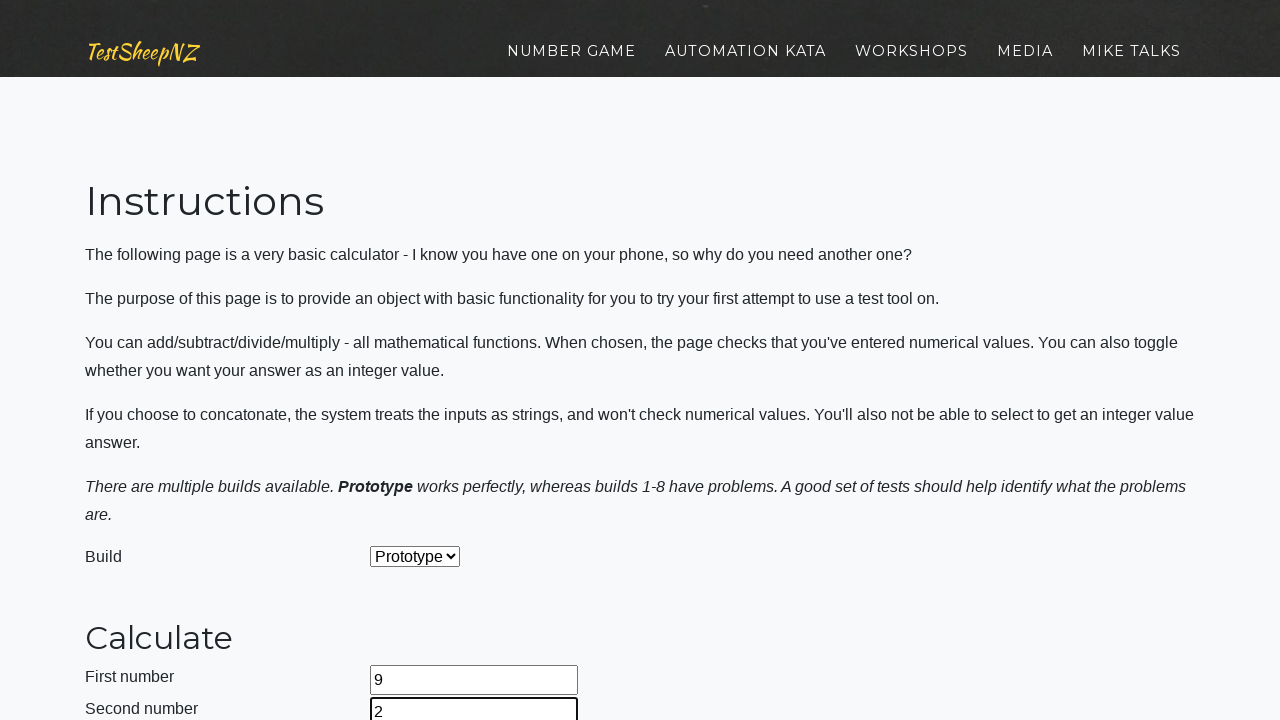

Clicked the calculate button at (422, 383) on #calculateButton
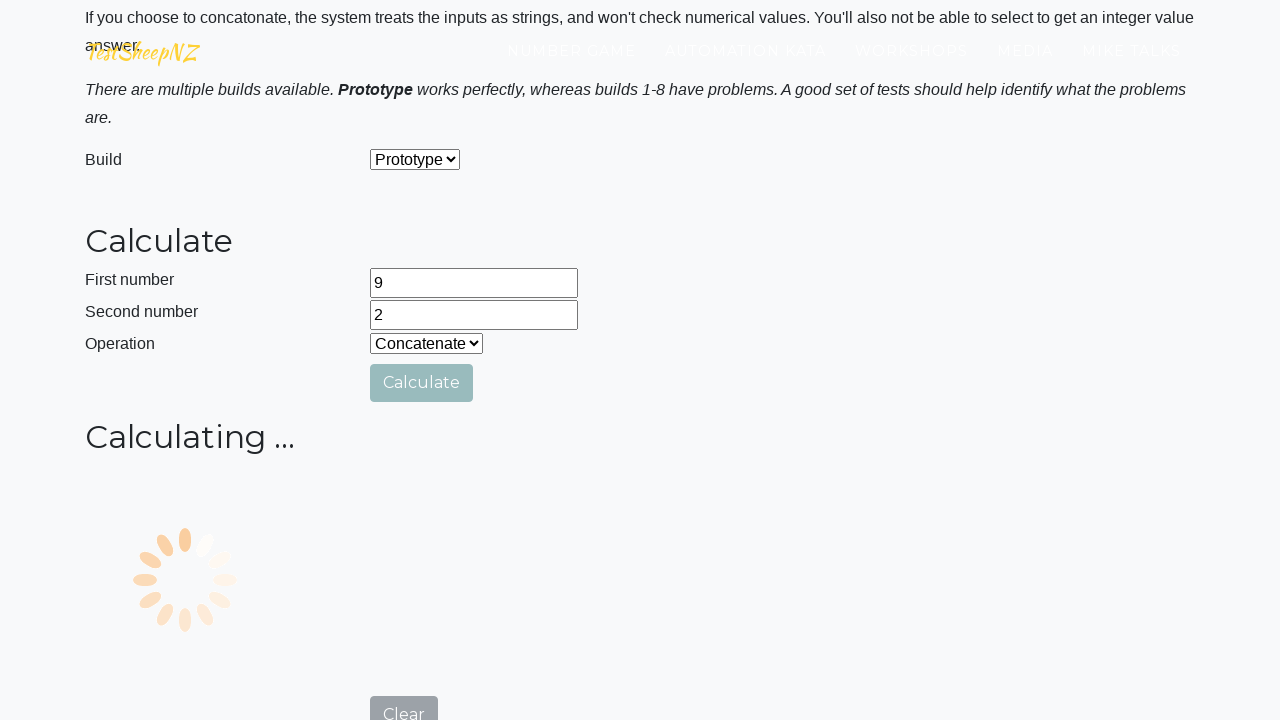

Result field loaded and visible
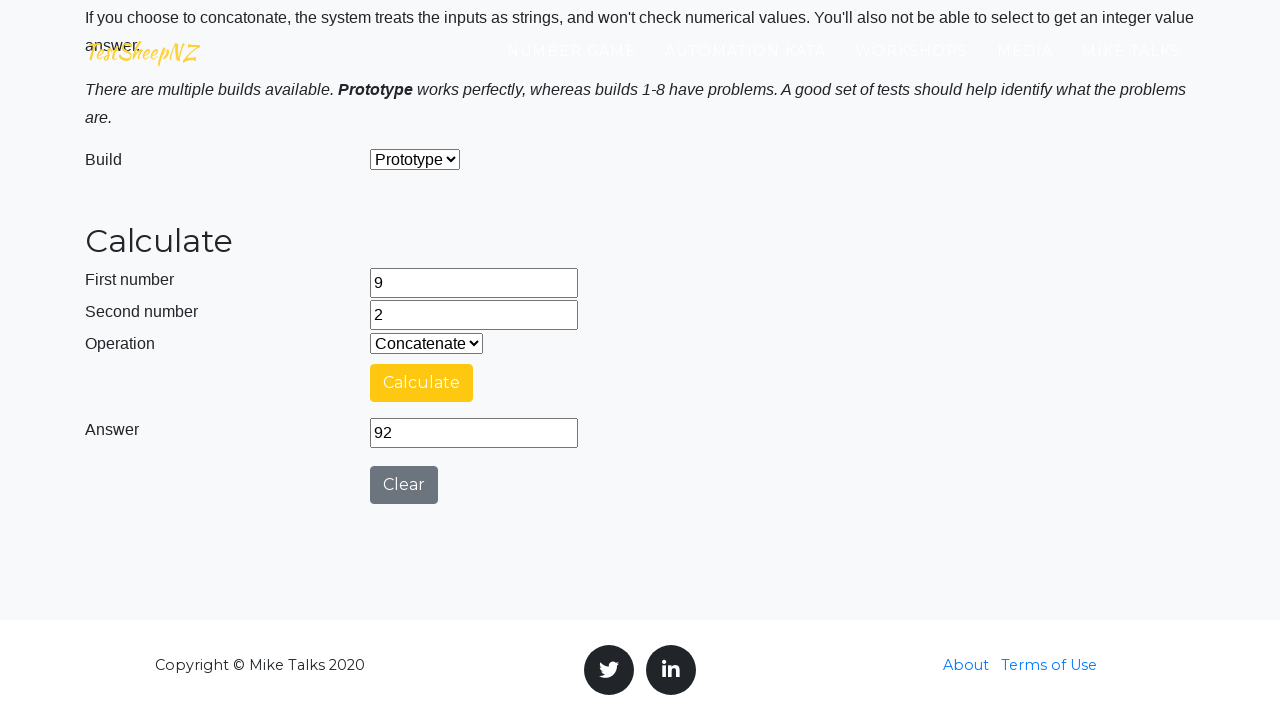

Retrieved result value: 92
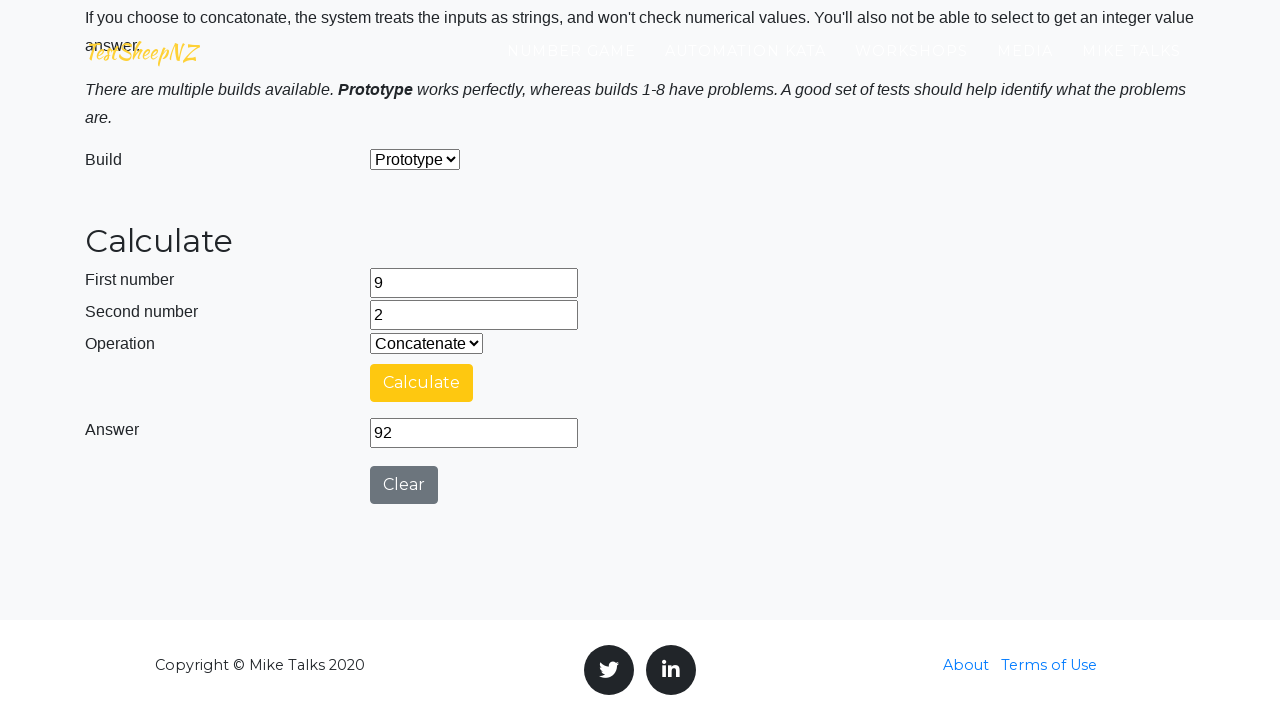

Assertion passed: result equals 92
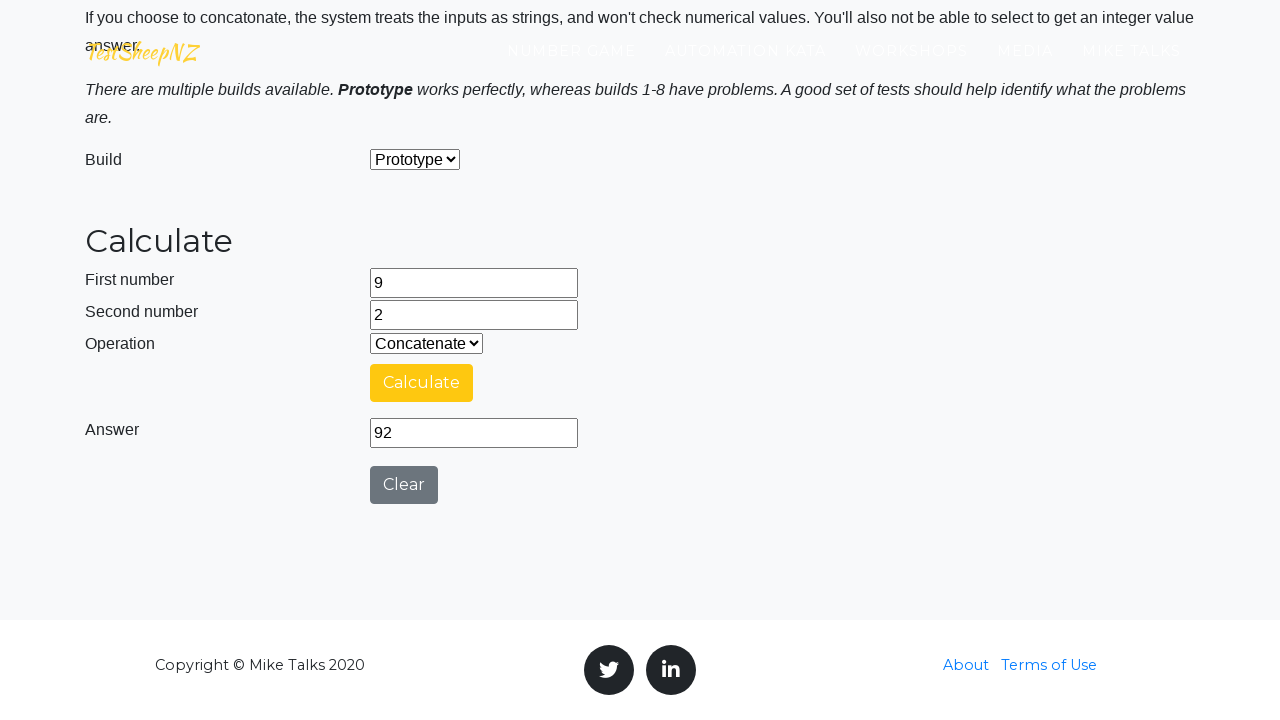

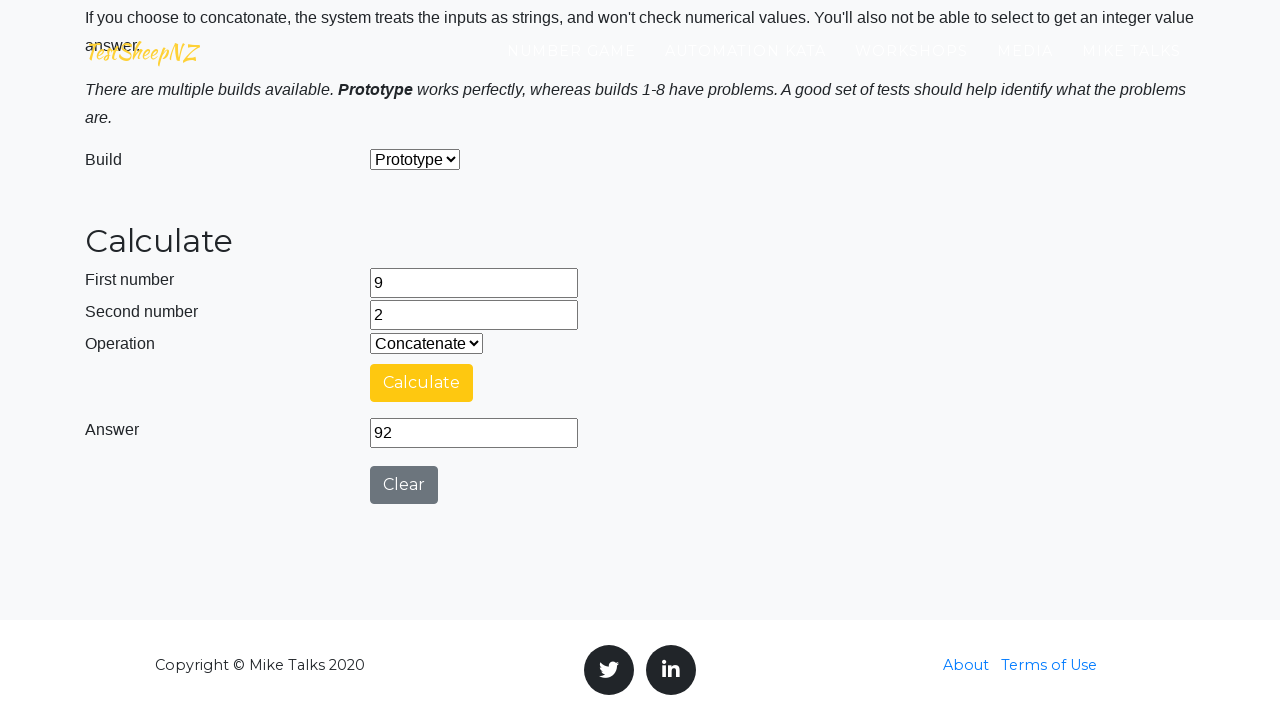